Tests keyboard input detection by pressing various keys and verifying the output

Starting URL: https://the-internet.herokuapp.com/

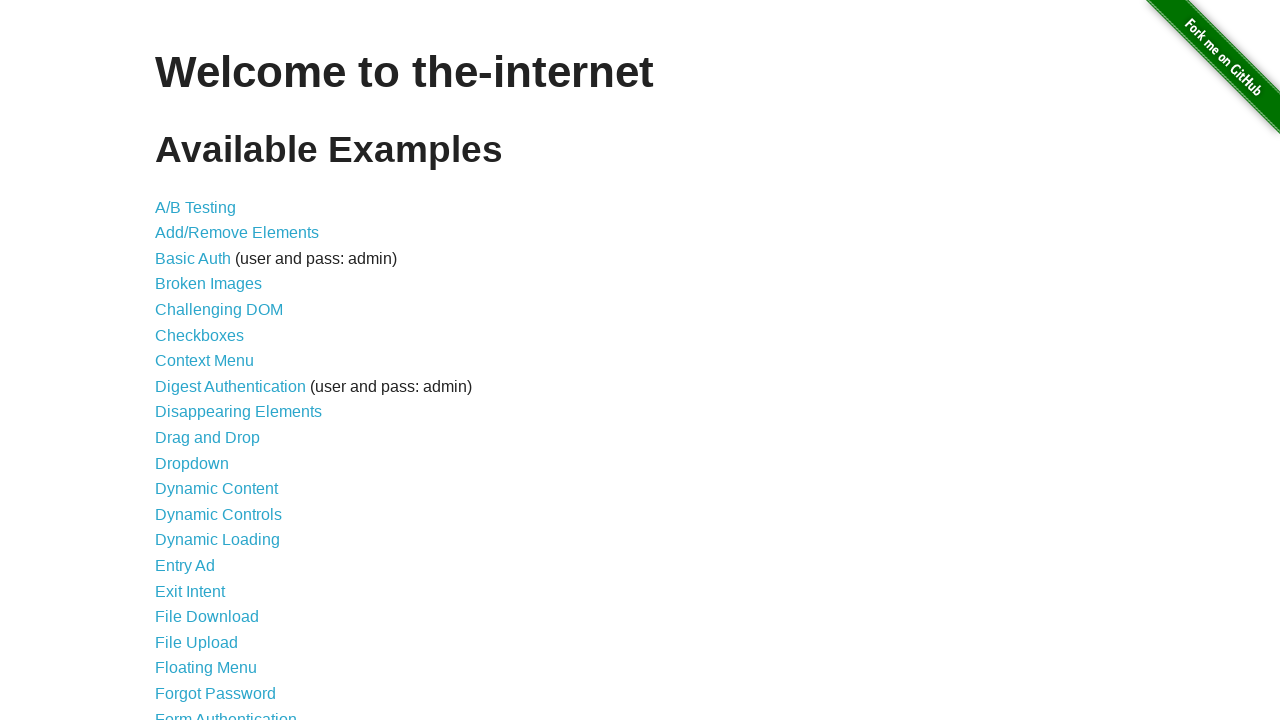

Clicked on Key Presses link at (200, 360) on a:text('Key Presses')
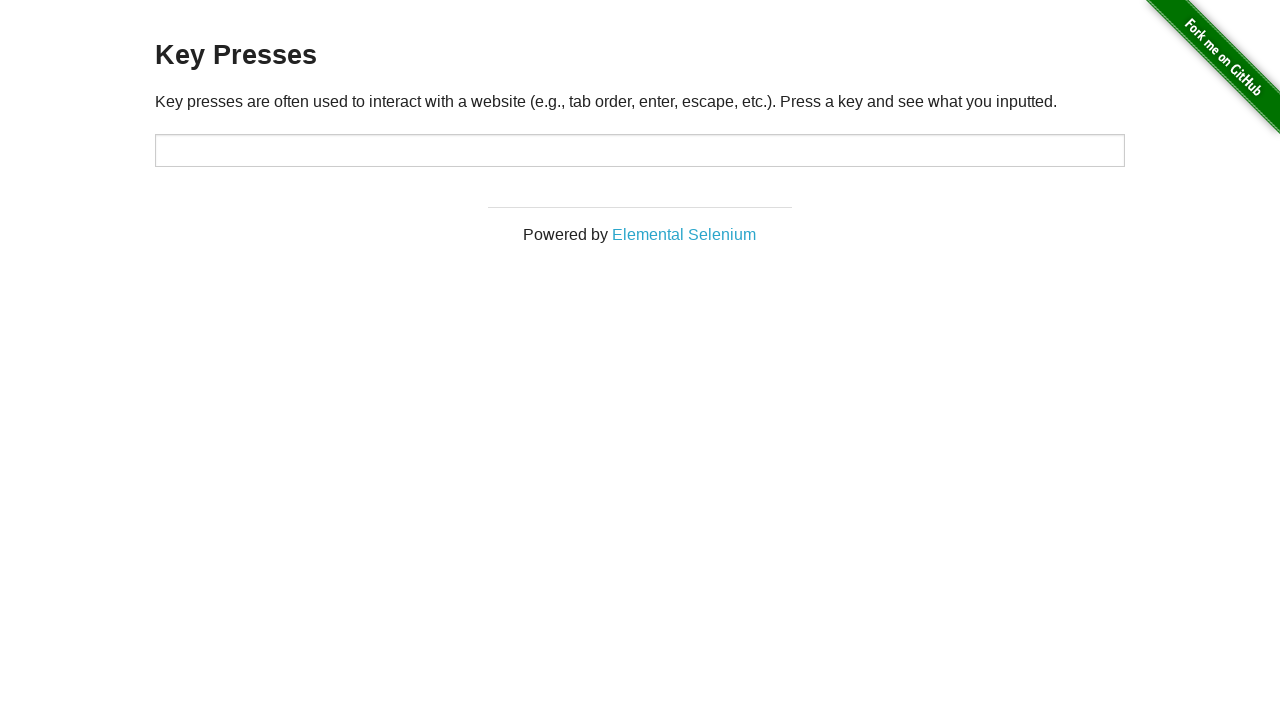

Focused on input field with id 'target' on #target
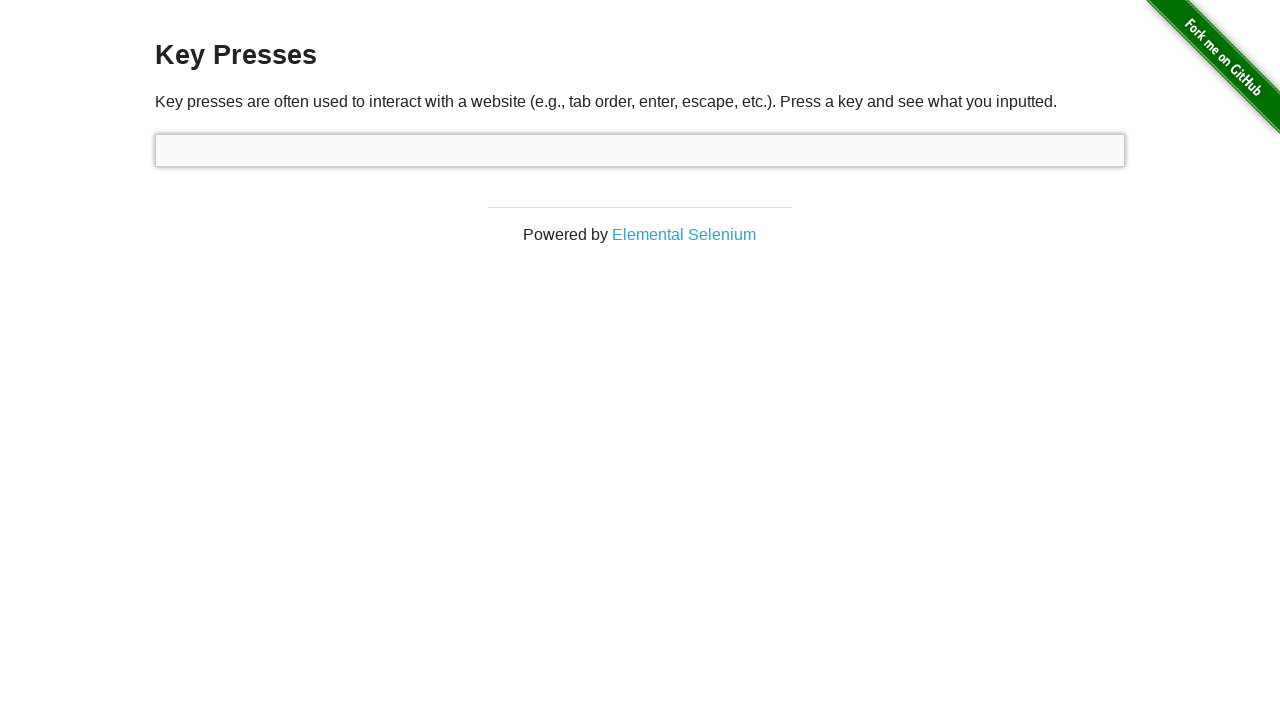

Pressed Tab key
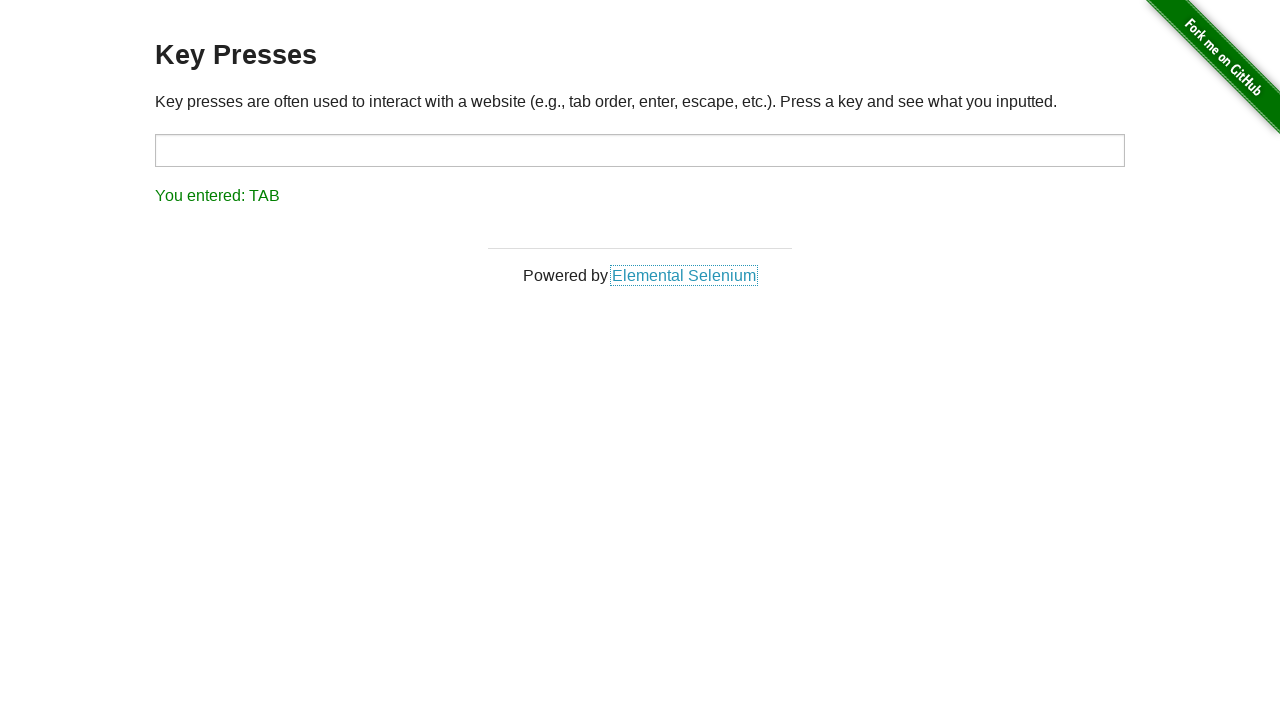

Pressed Enter key
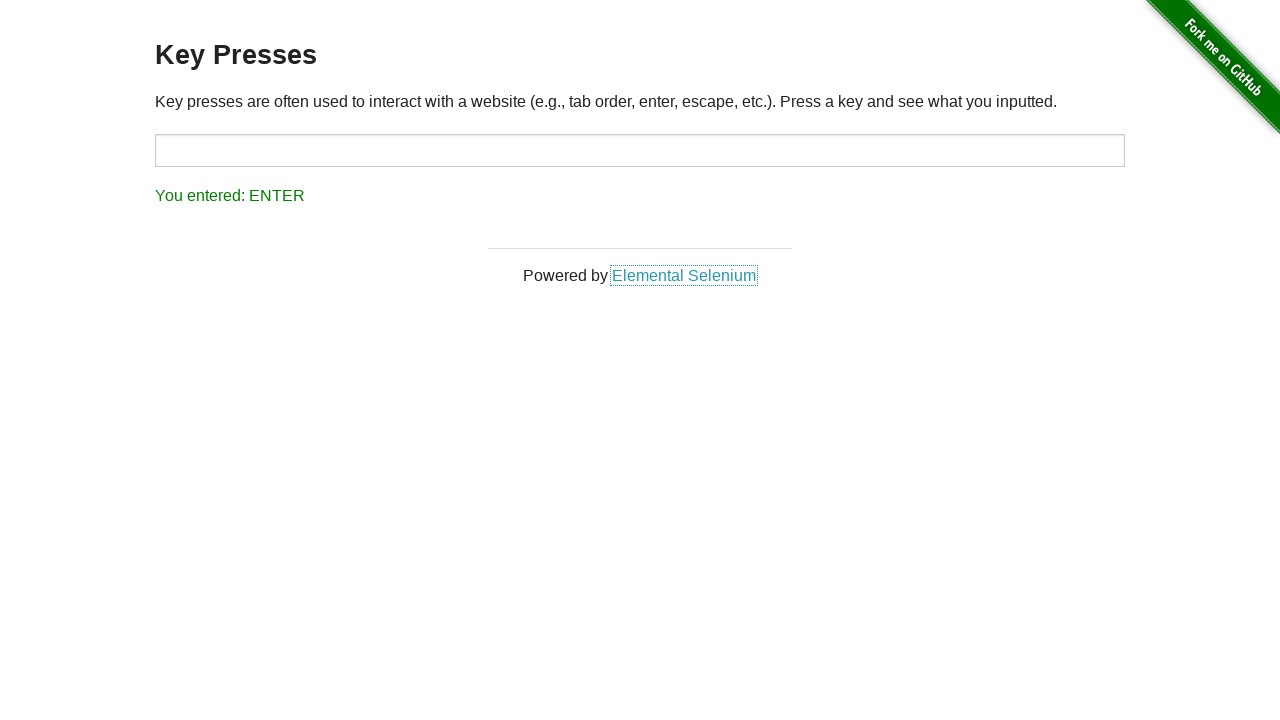

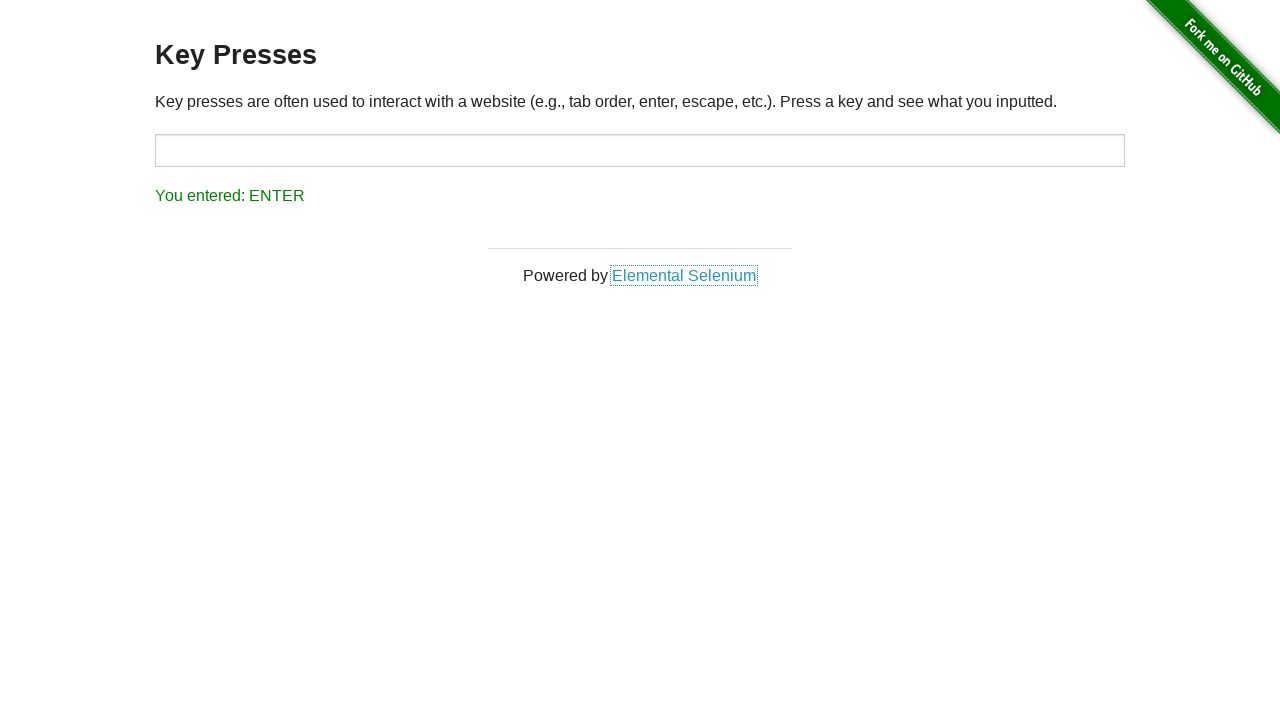